Tests the dynamic loading functionality by clicking the start button and waiting for a "Hello World!" message to appear

Starting URL: http://the-internet.herokuapp.com/dynamic_loading/2

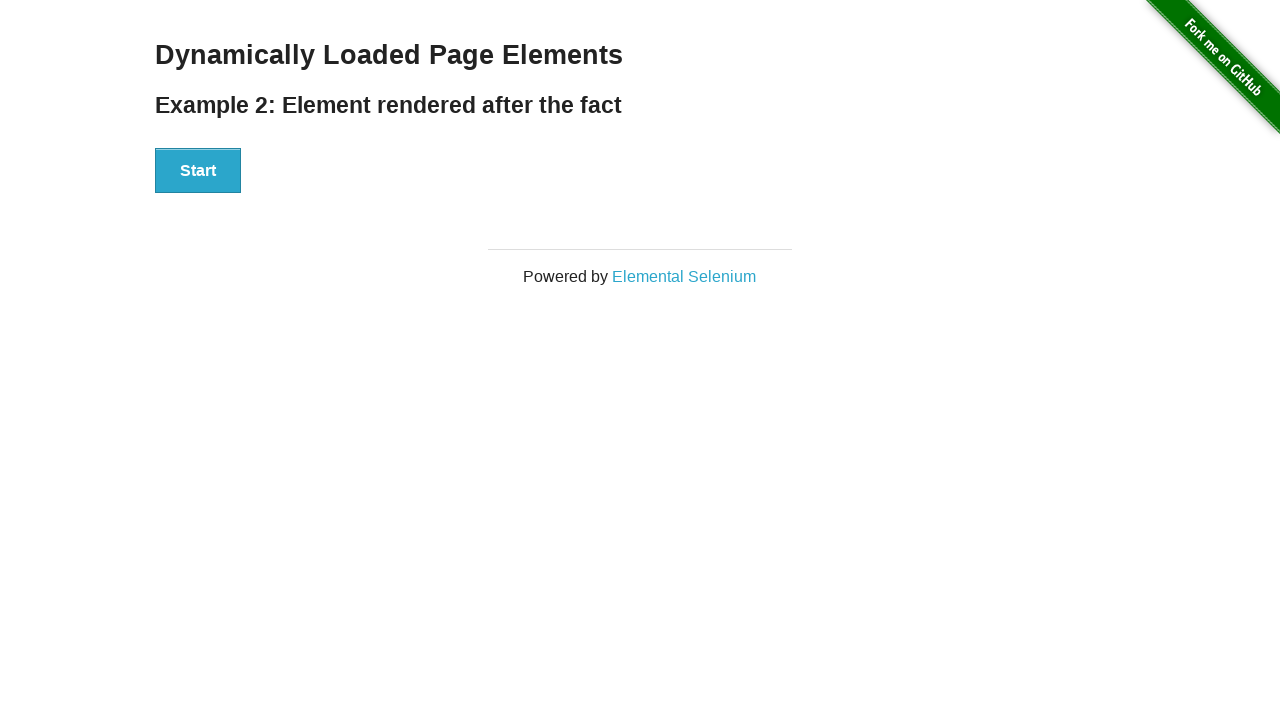

Clicked start button to trigger dynamic loading at (198, 171) on #start button
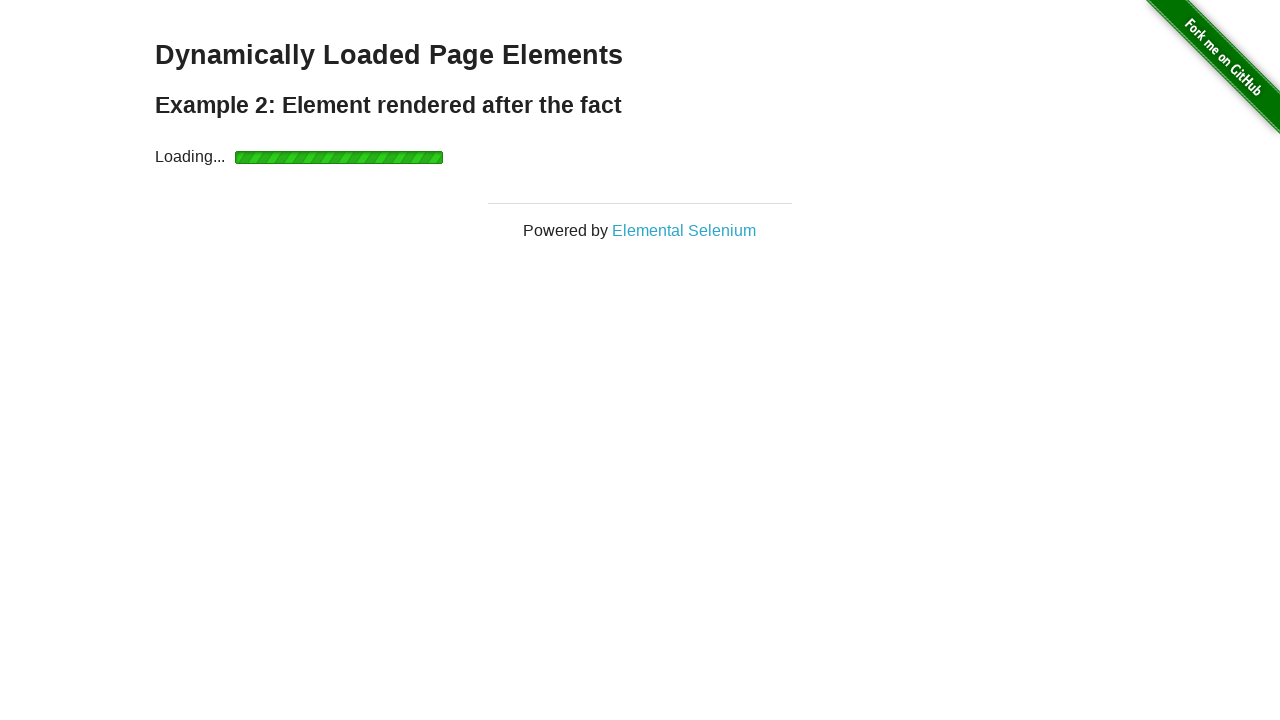

Waited for finish element to become visible
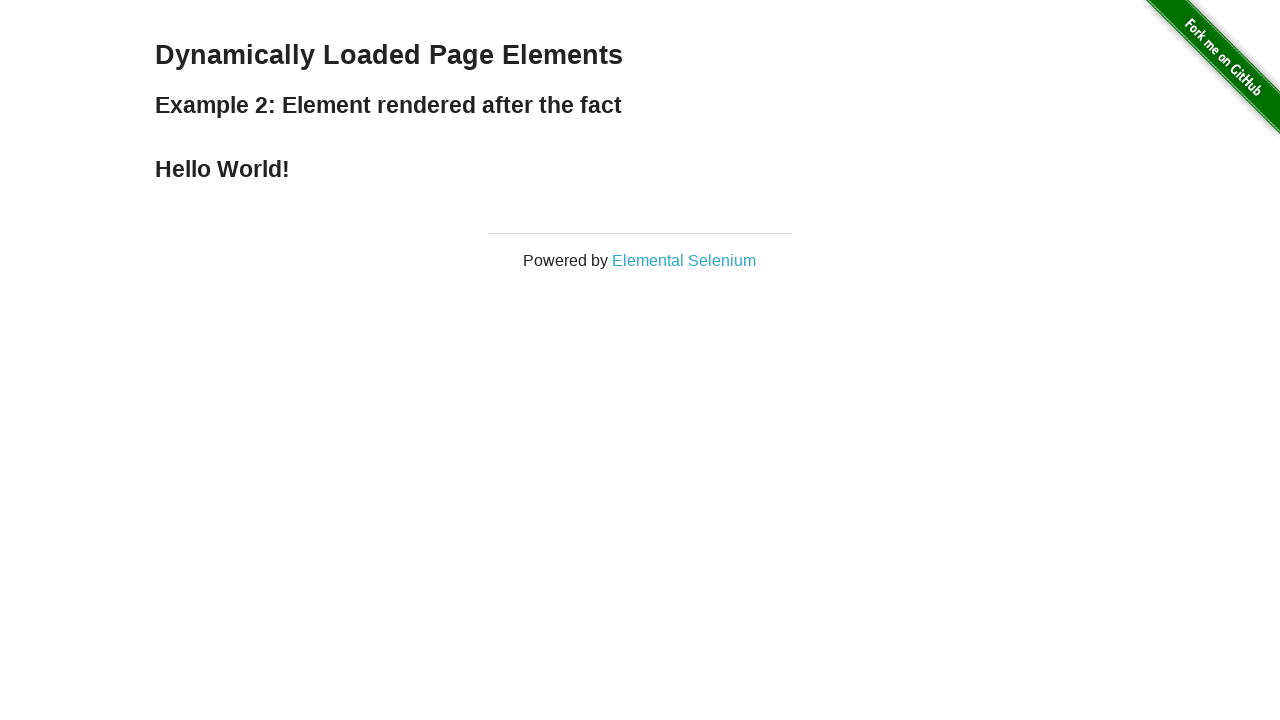

Verified 'Hello World!' message appeared in finish element
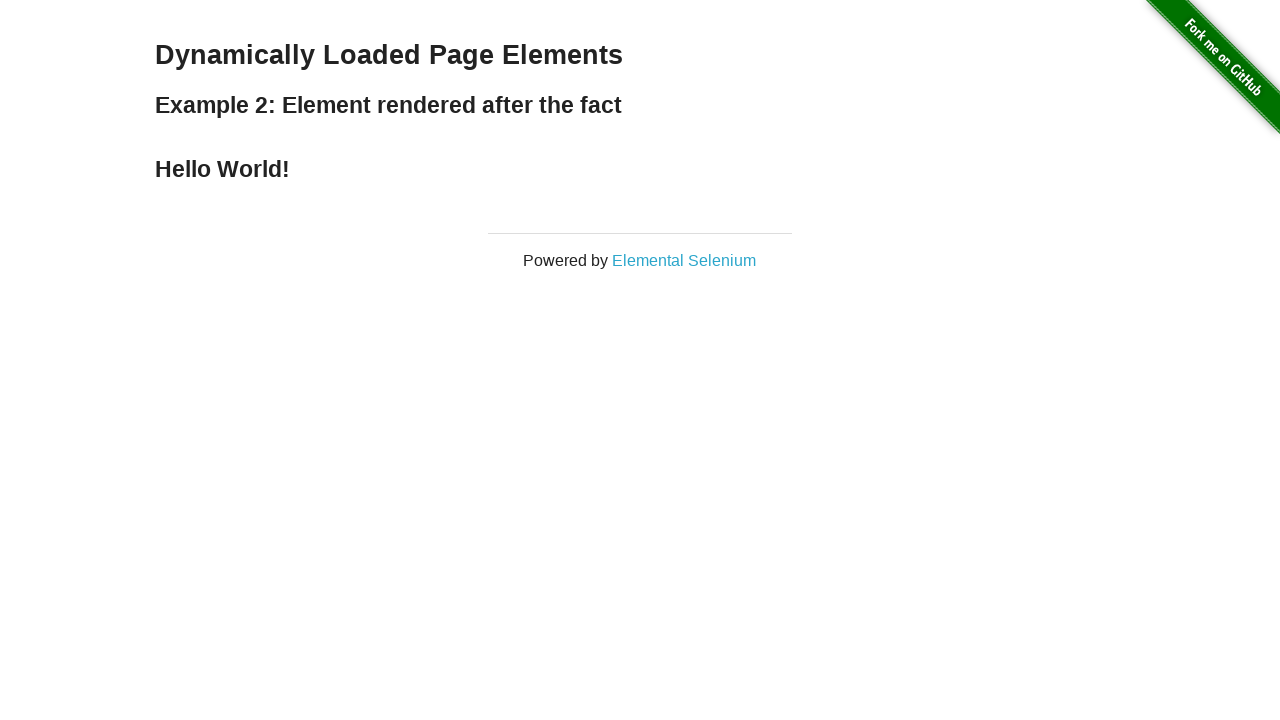

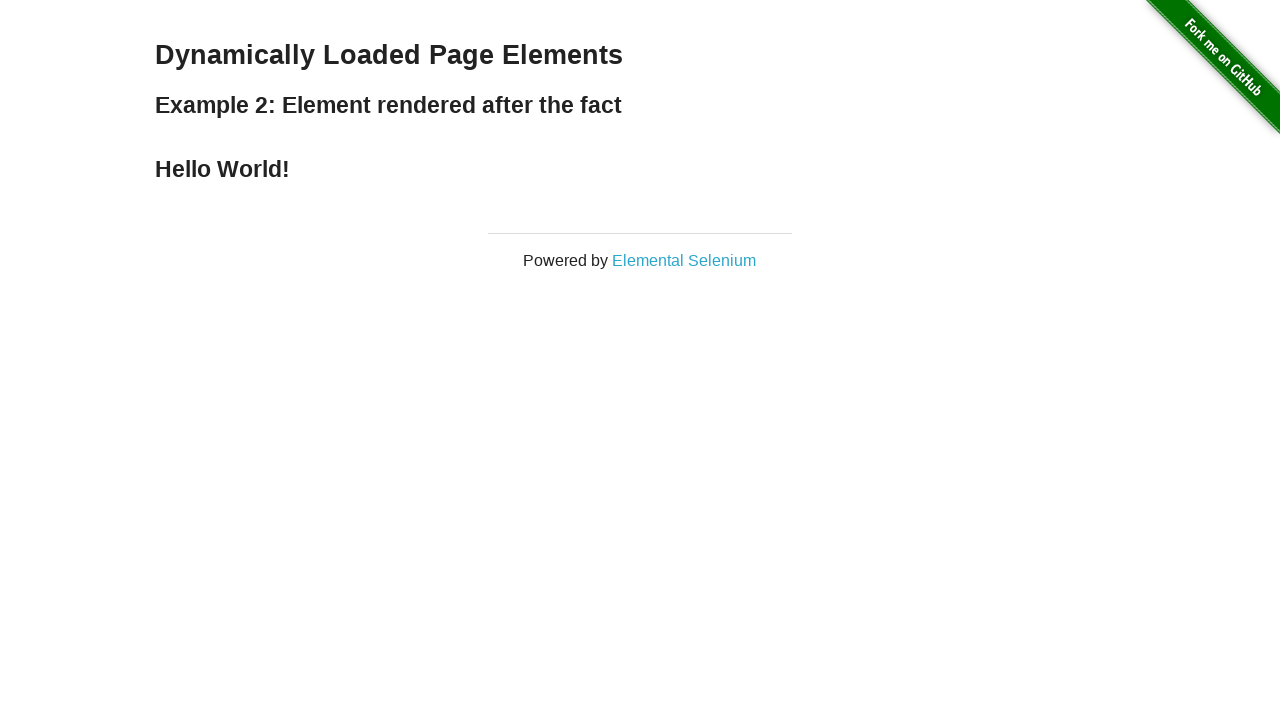